Tests iframe handling by switching to an iframe, clicking on a selectable list item, then switching back to the main content and clicking a menu item

Starting URL: https://jqueryui.com/selectable/

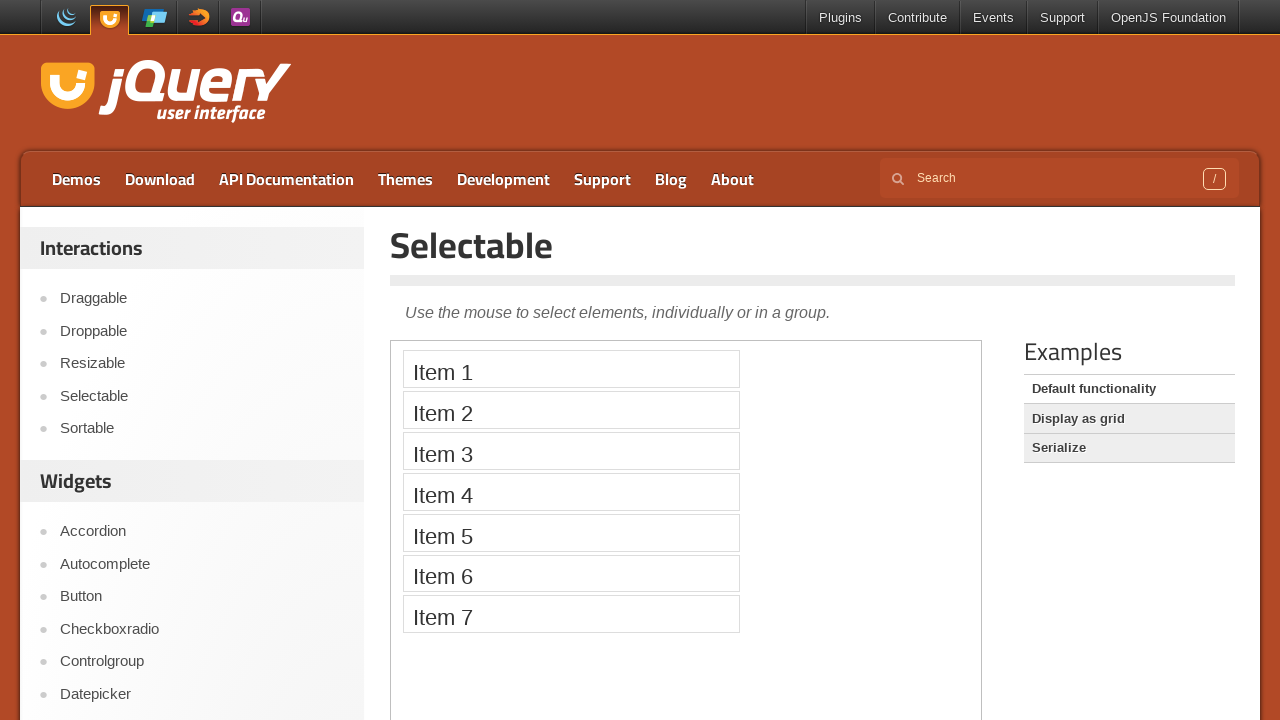

Located the demo iframe
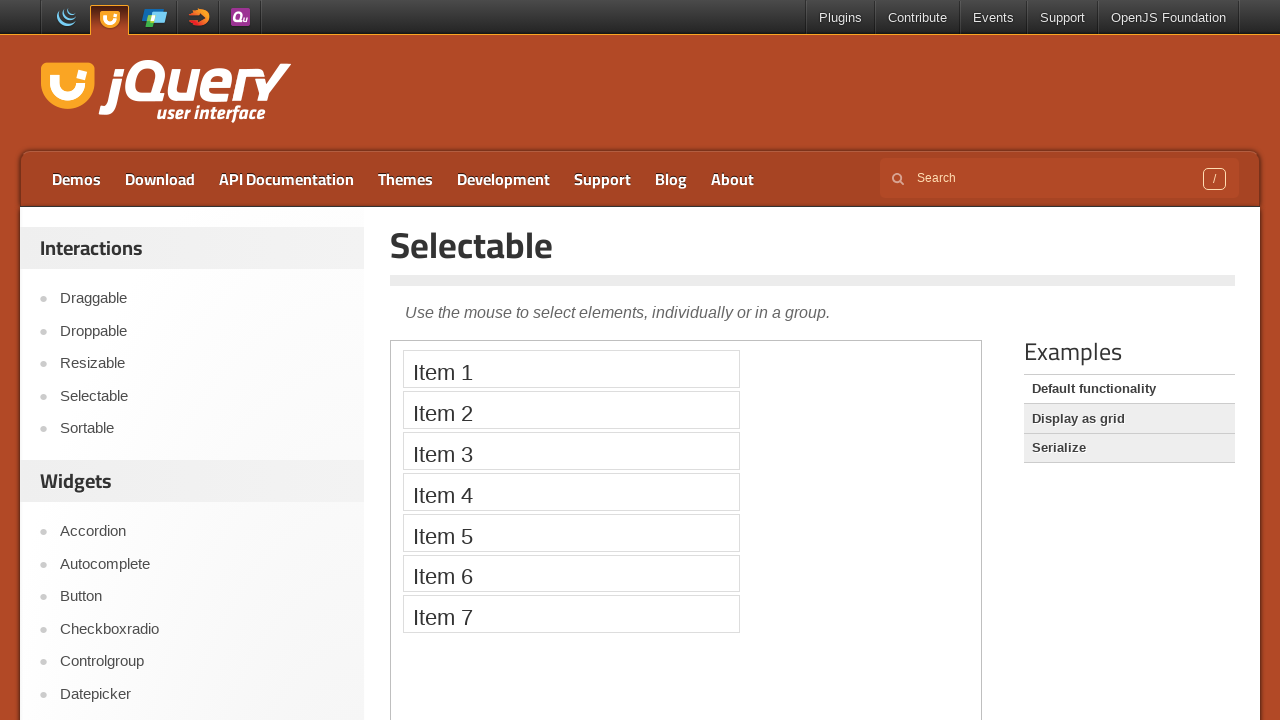

Clicked the 5th selectable list item in the iframe at (571, 532) on iframe.demo-frame >> internal:control=enter-frame >> ol#selectable li >> nth=4
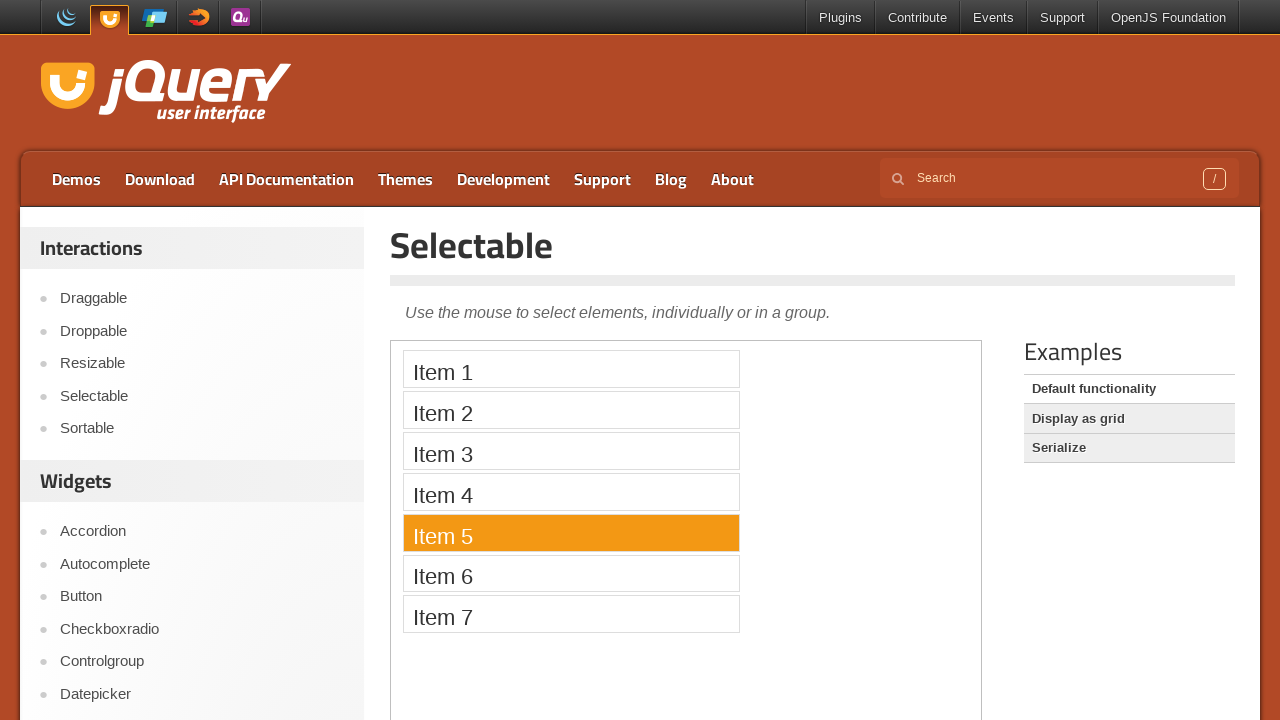

Clicked the first menu item in the main content at (76, 179) on li.menu-item >> nth=0
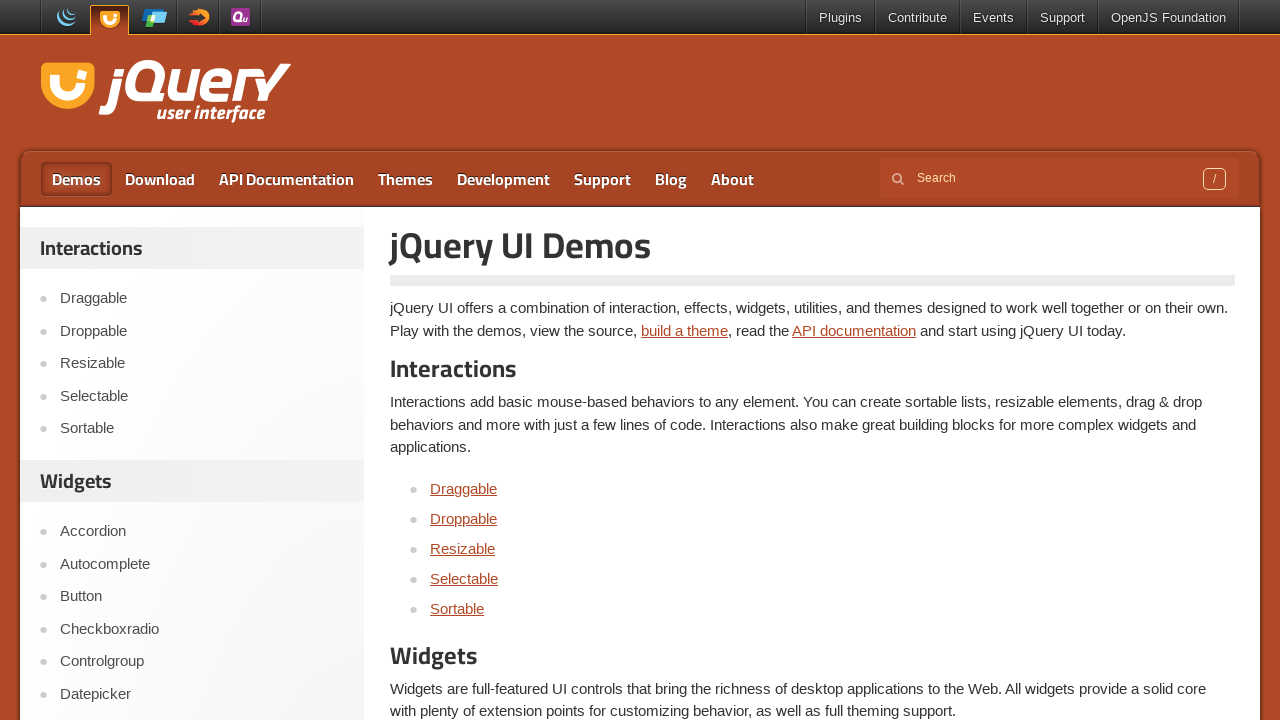

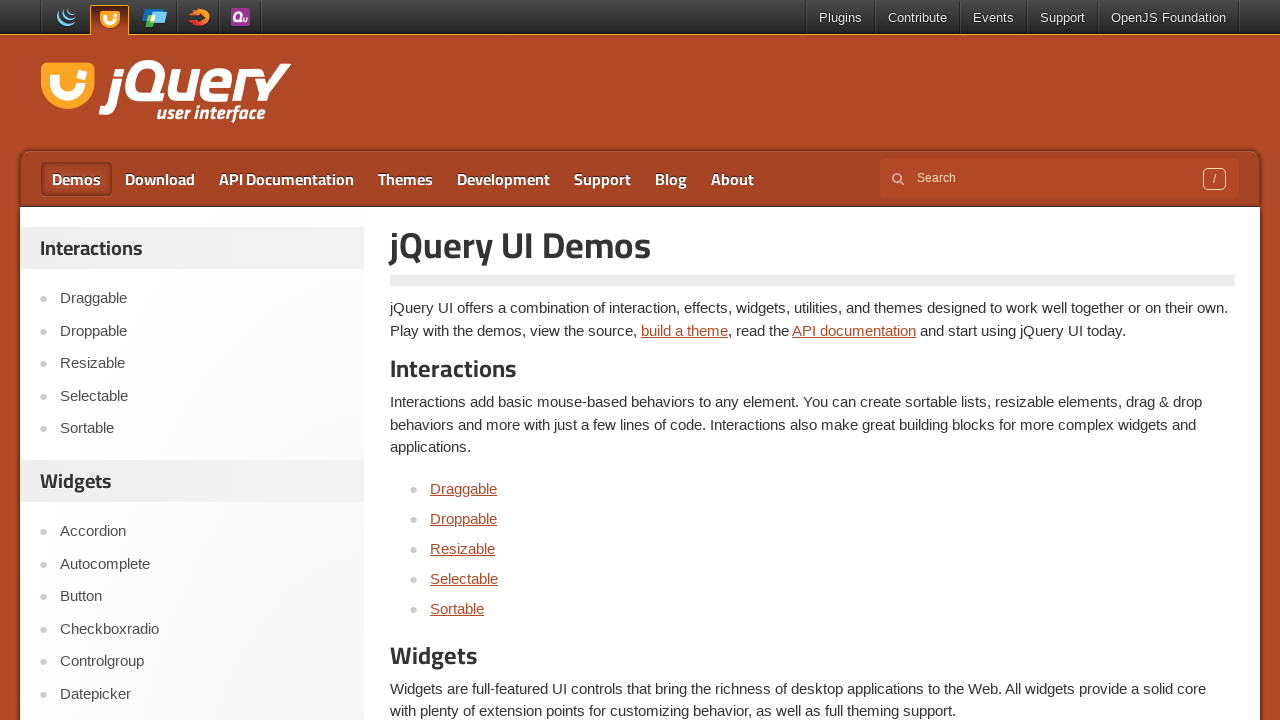